Visits the NASA Mars news site and waits for the news content to load, verifying the page structure contains news articles

Starting URL: https://data-class-mars.s3.amazonaws.com/Mars/index.html

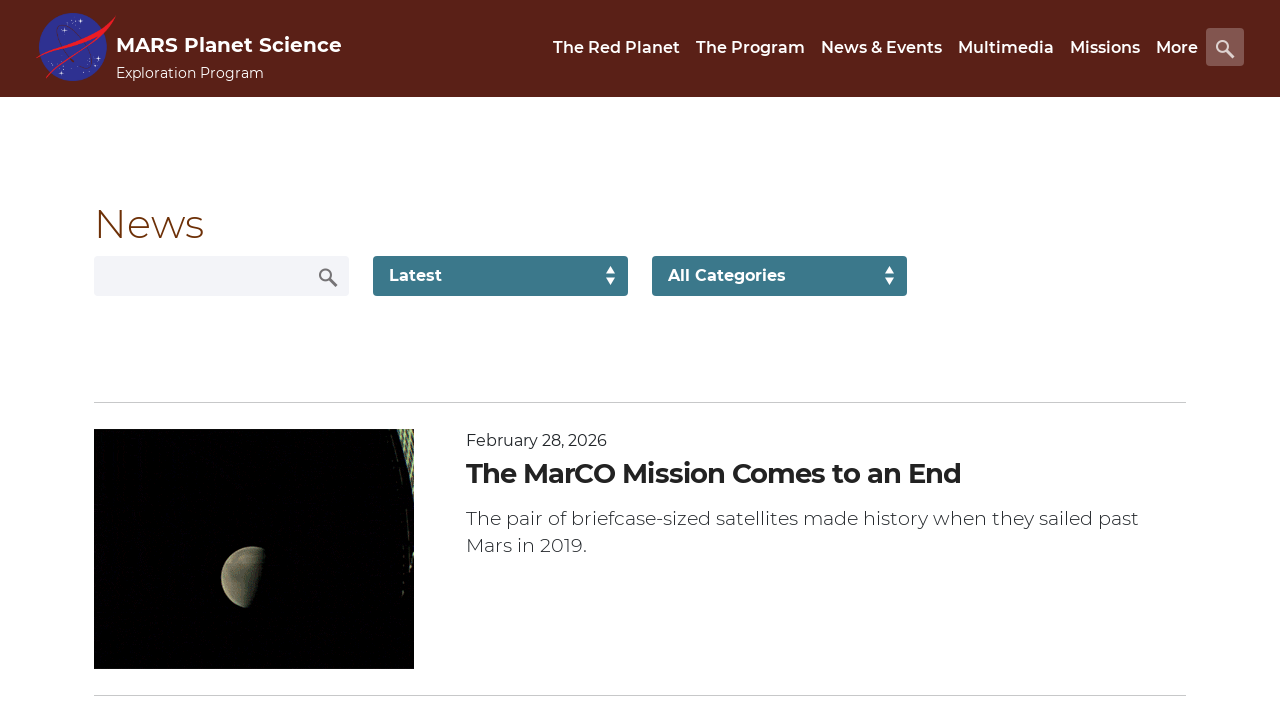

Navigated to NASA Mars news site
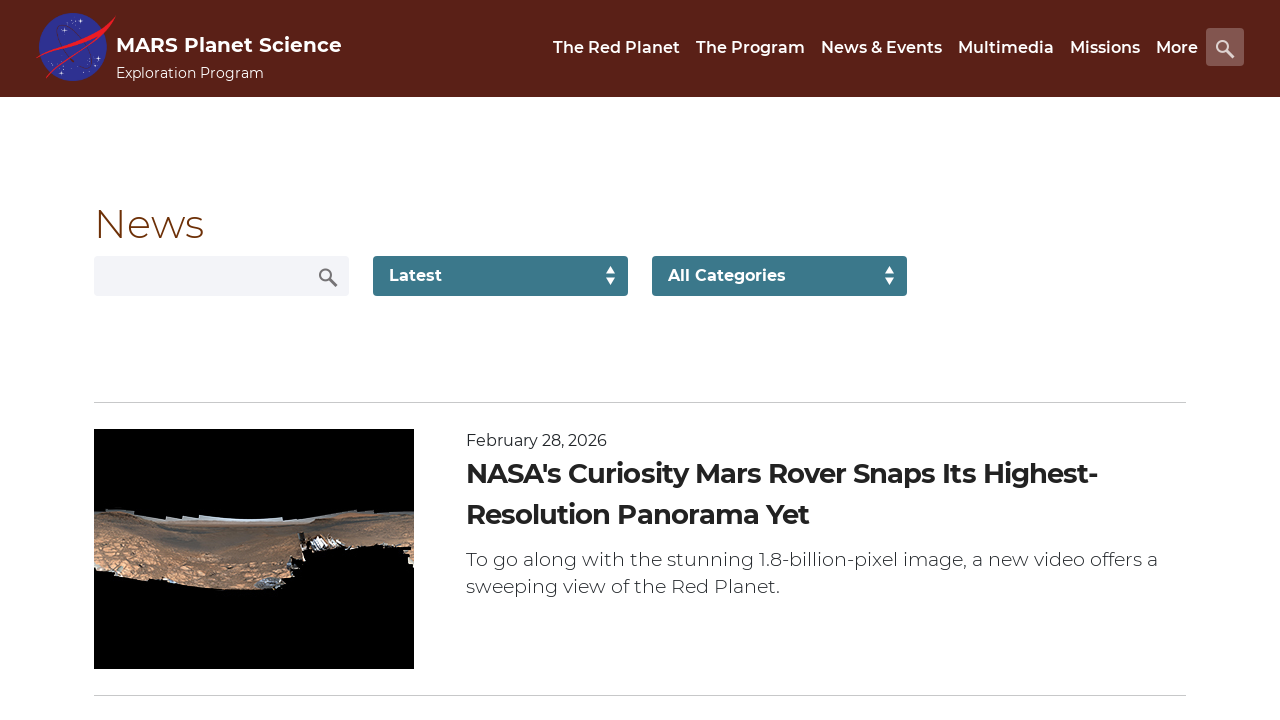

News content list loaded
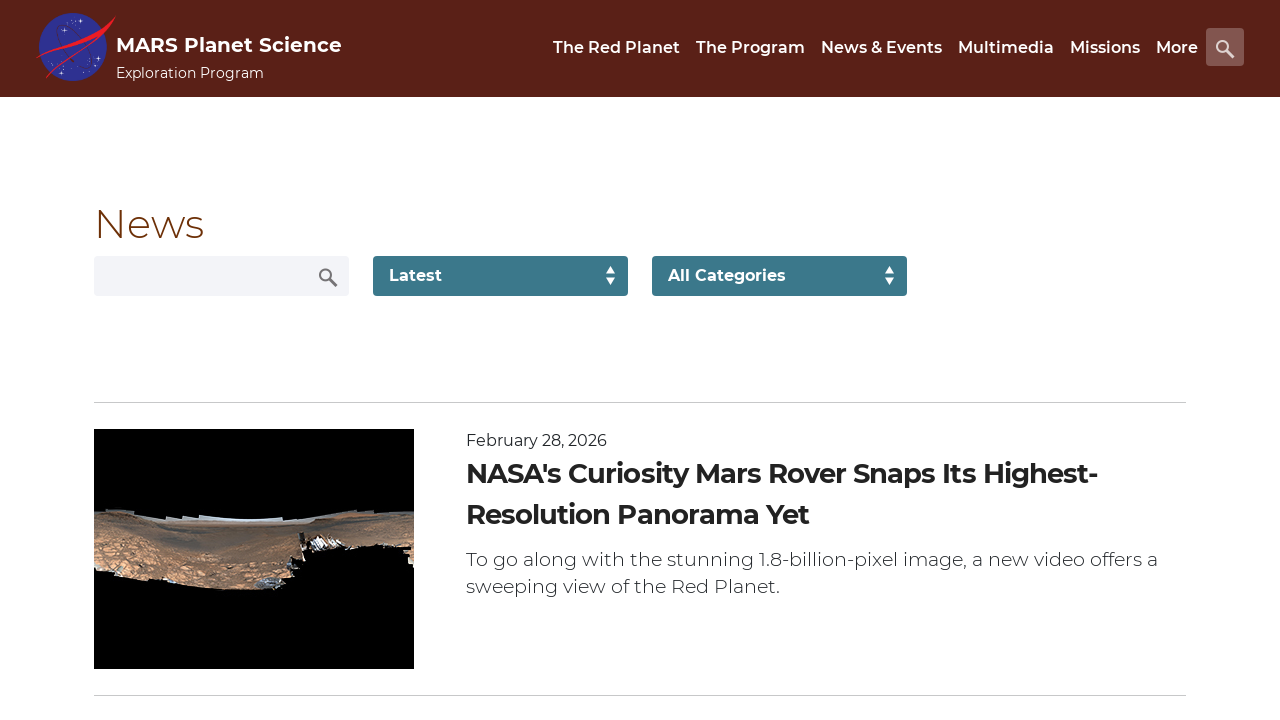

Content title element is present
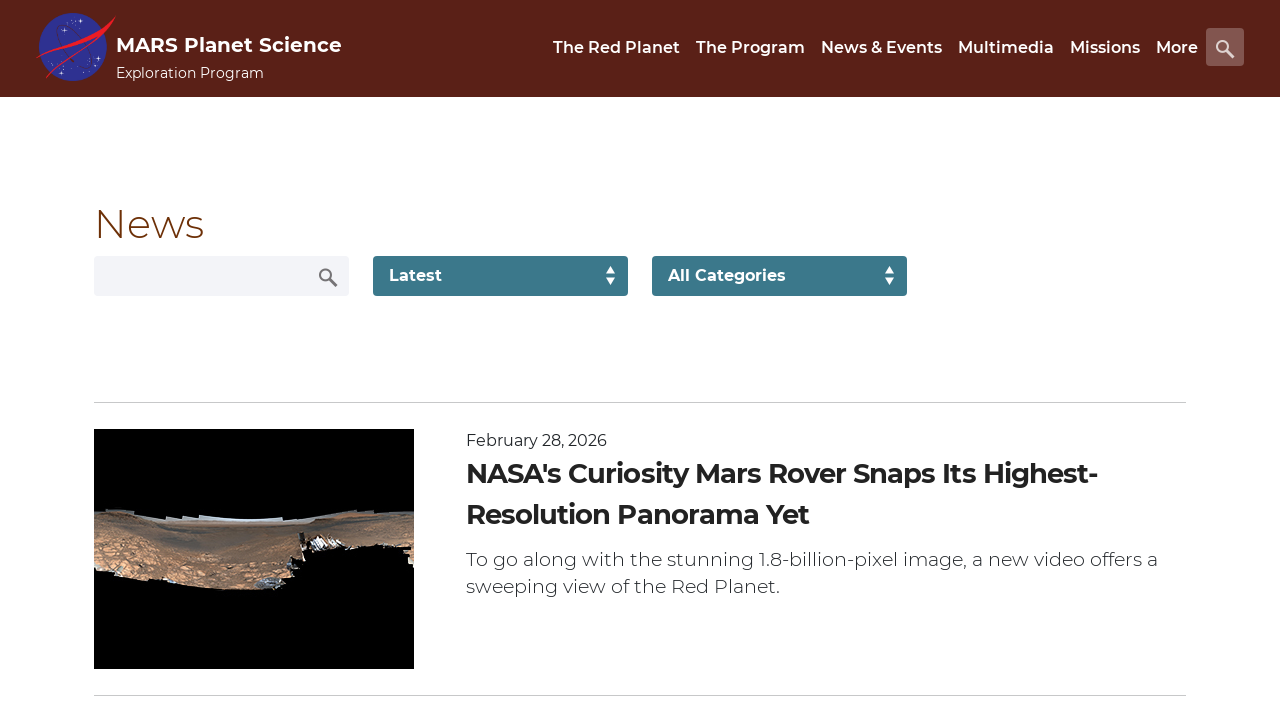

Article teaser body element is present
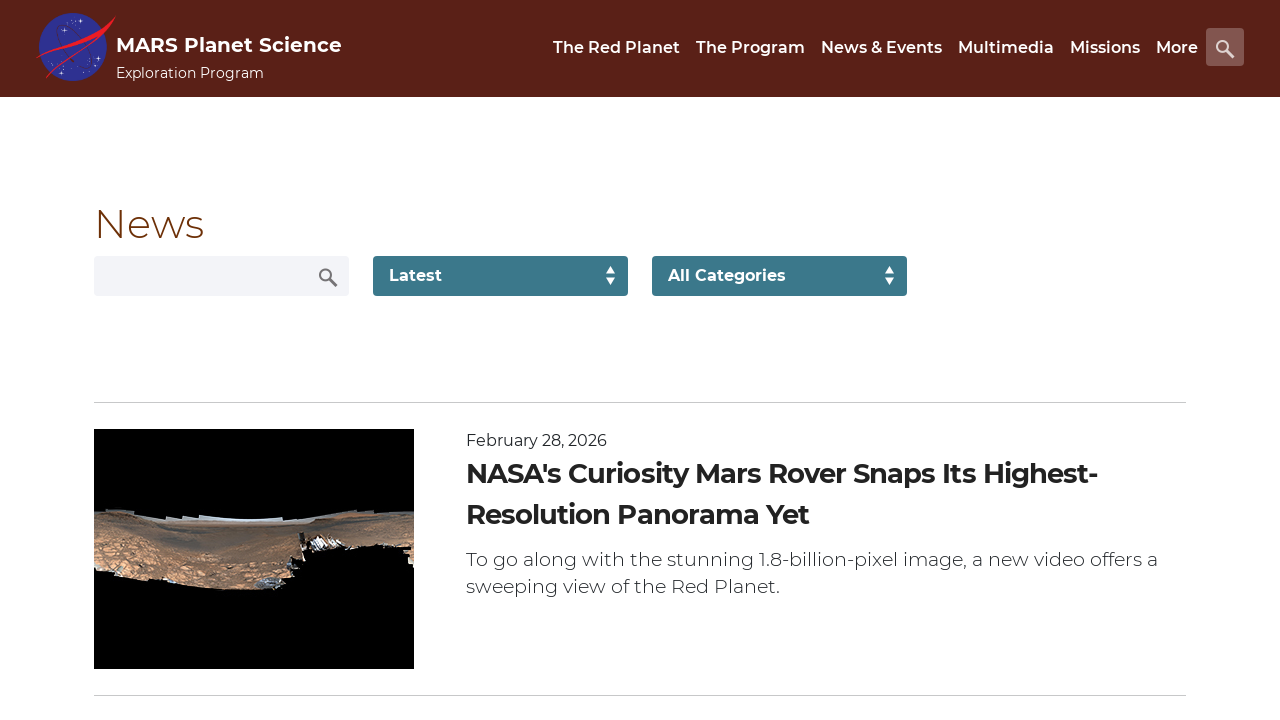

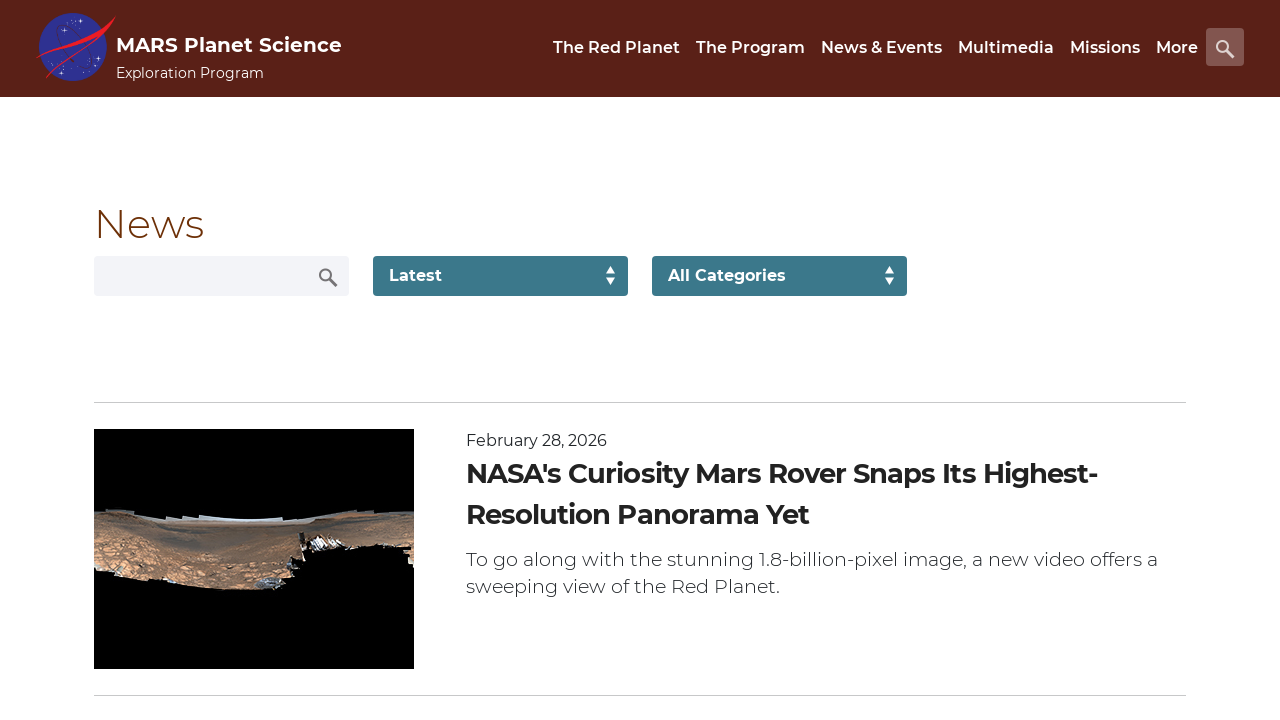